Tests various button properties and interactions on the Leafground button practice page, including clicking buttons, checking if they're enabled, and getting their properties like position, color, and size

Starting URL: https://leafground.com/button.xhtml

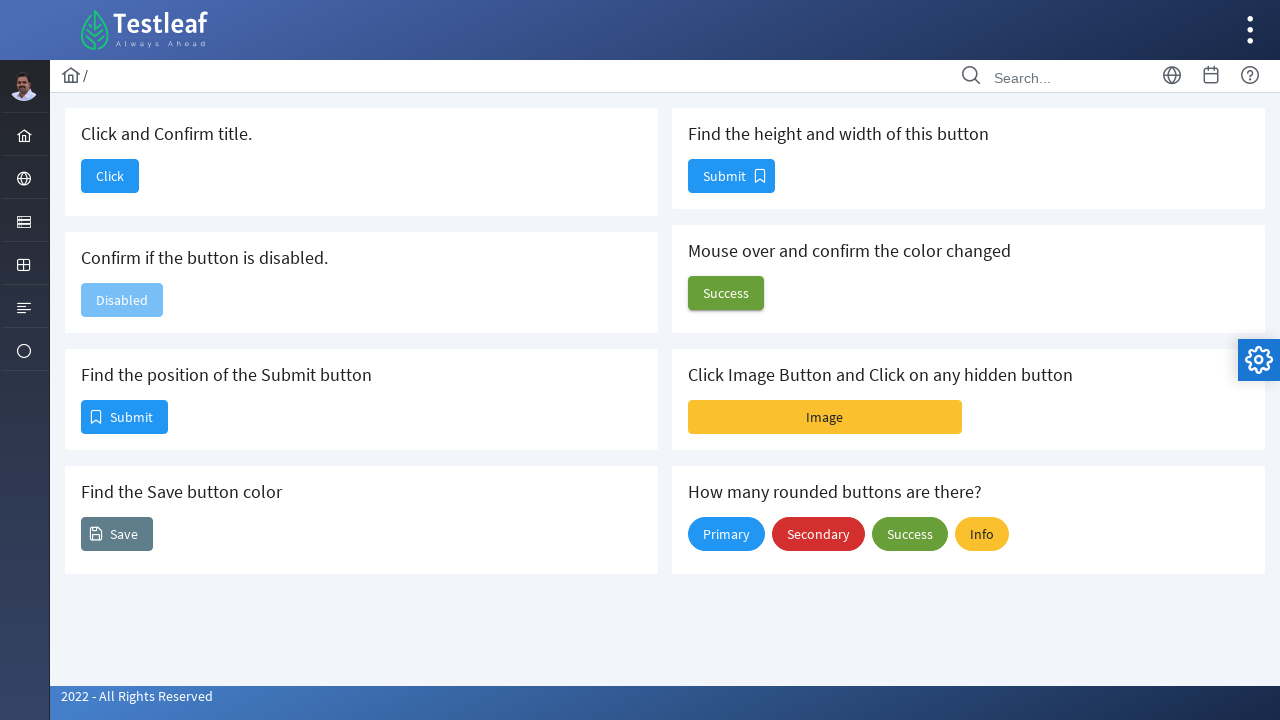

Clicked the first button to verify navigation at (110, 176) on (//button[@type='button'])[1]
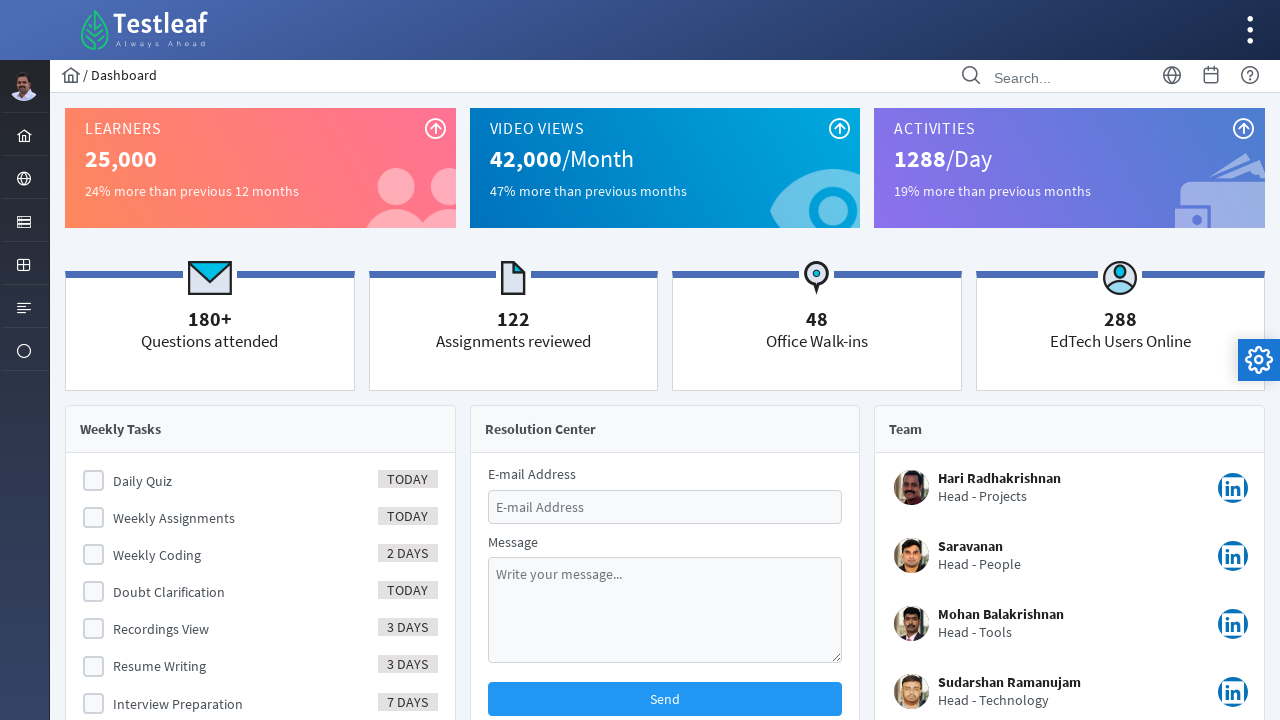

Waited for page to load (networkidle)
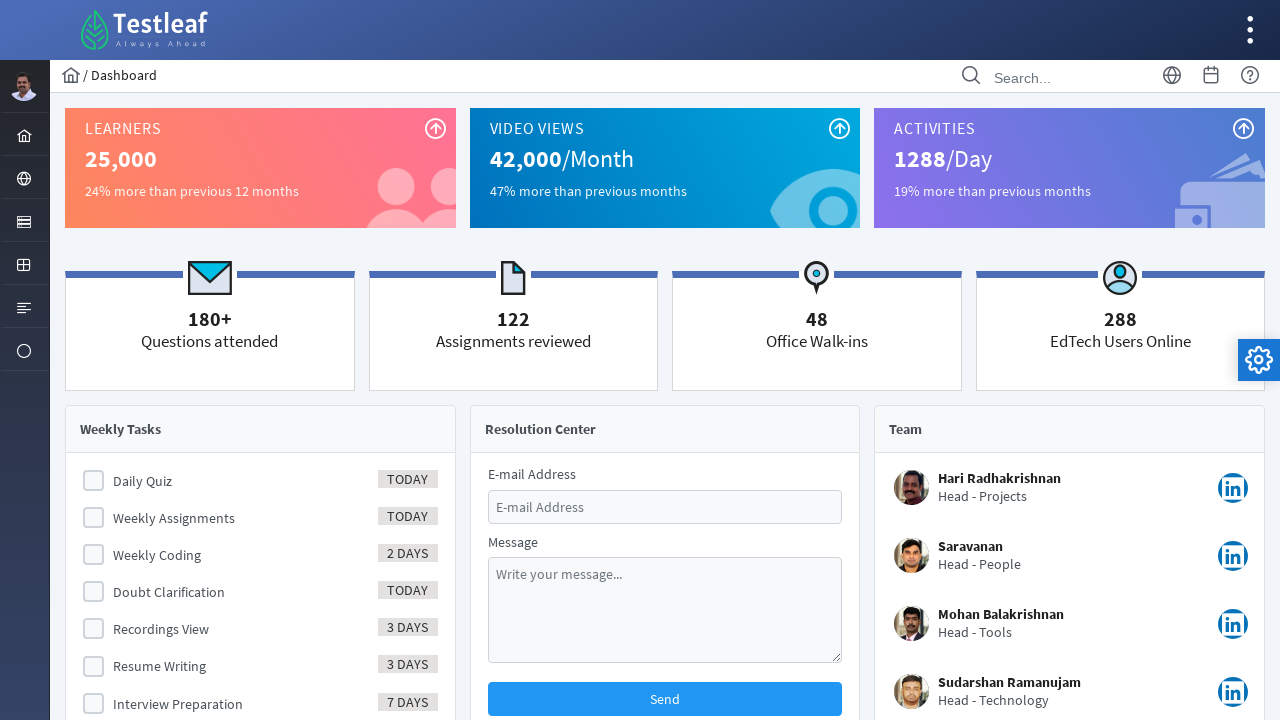

Navigated back to the button practice page
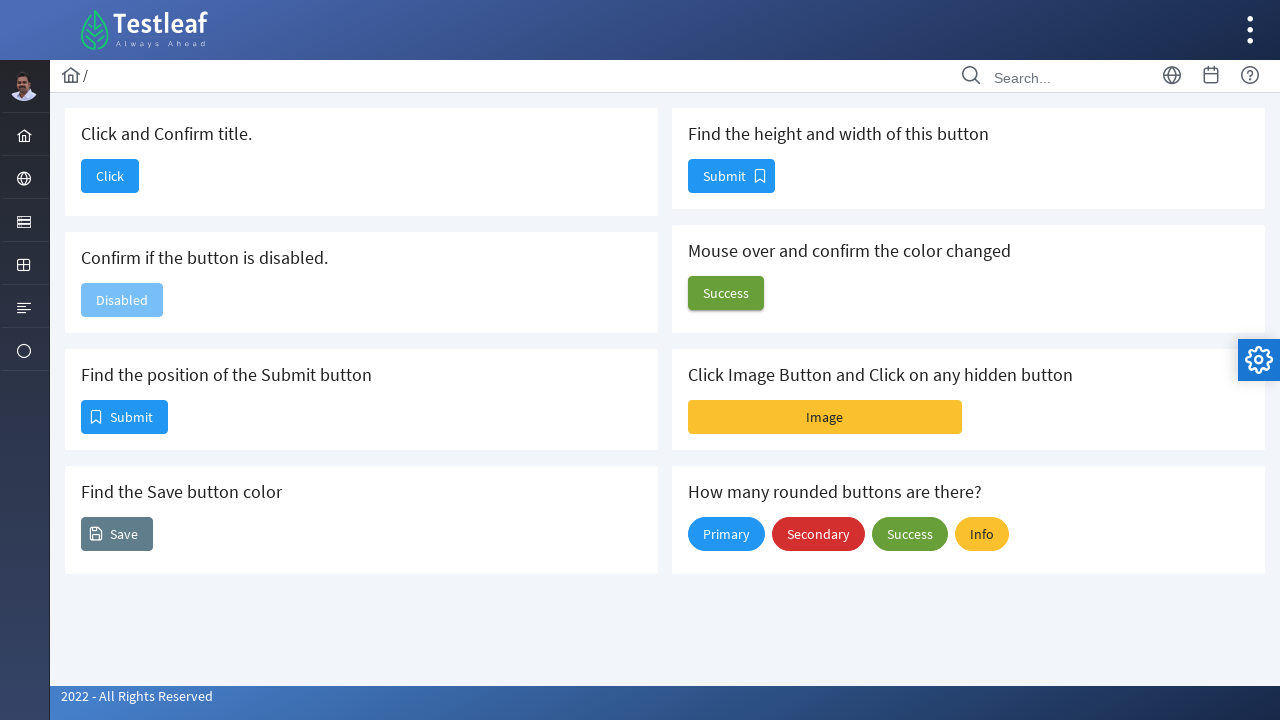

Checked if second button is enabled: False
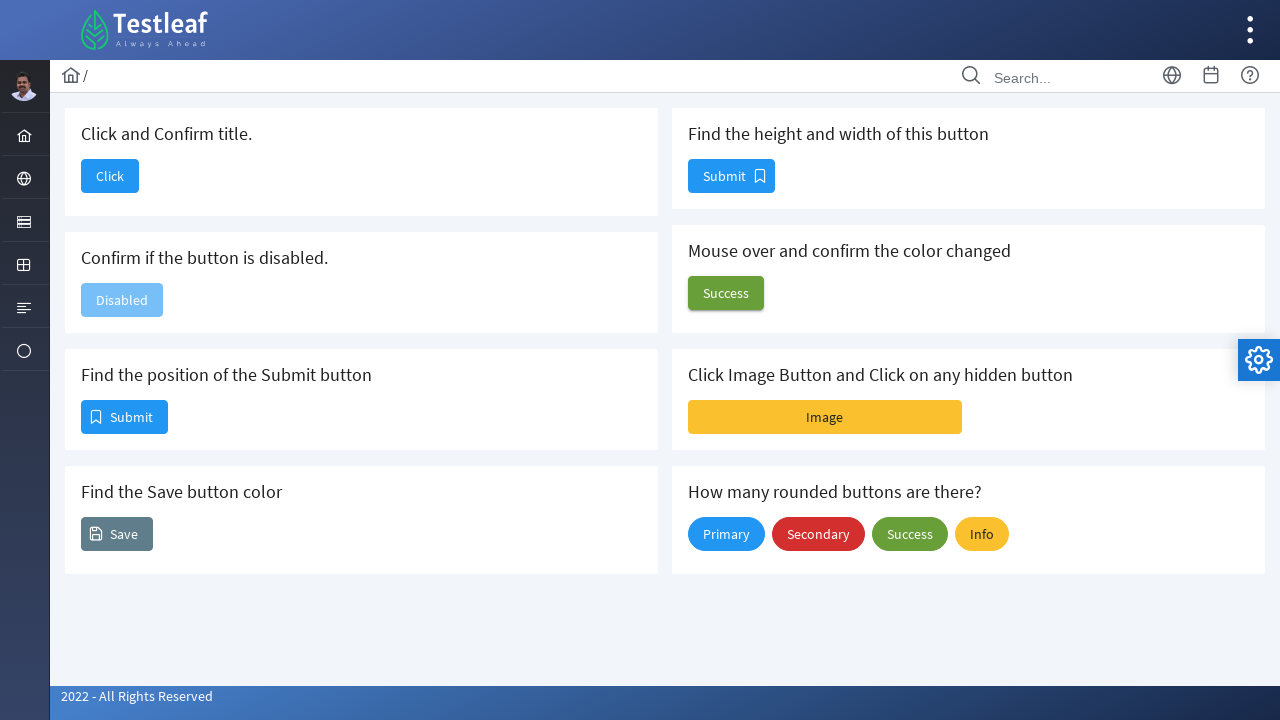

Retrieved bounding box of third button: X=81, Y=400
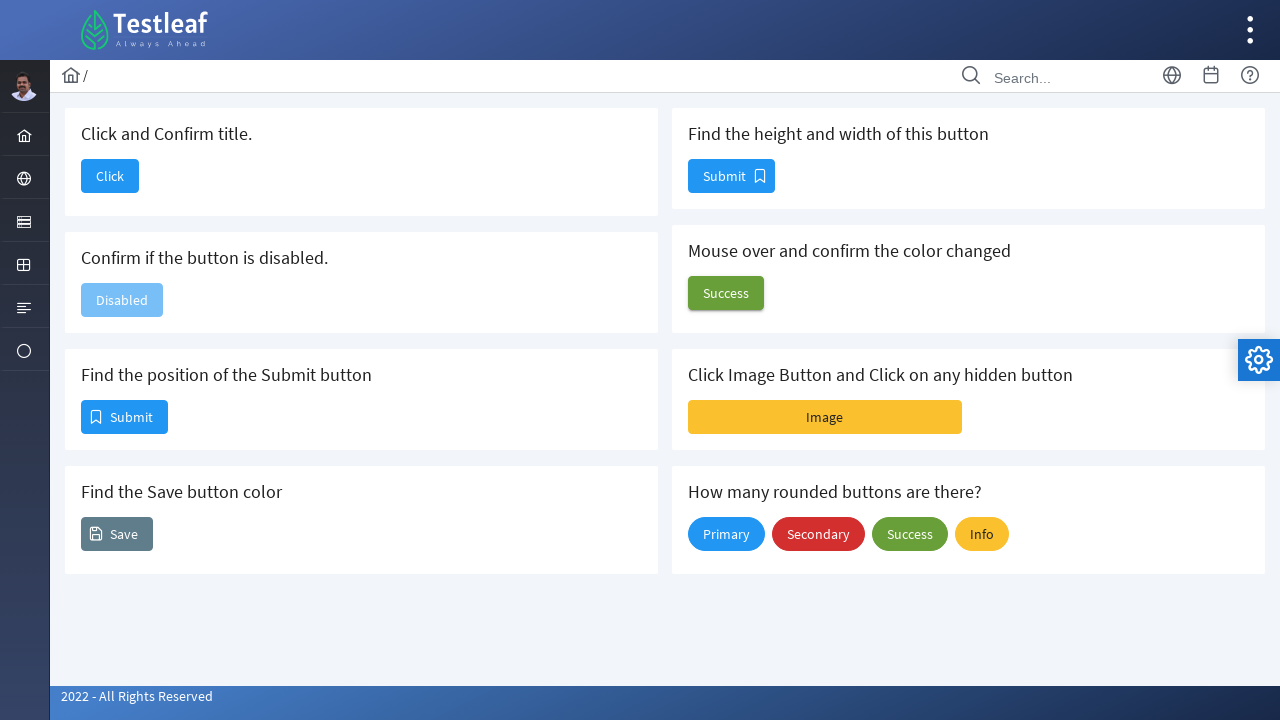

Retrieved computed color value of fourth button: rgb(255, 255, 255)
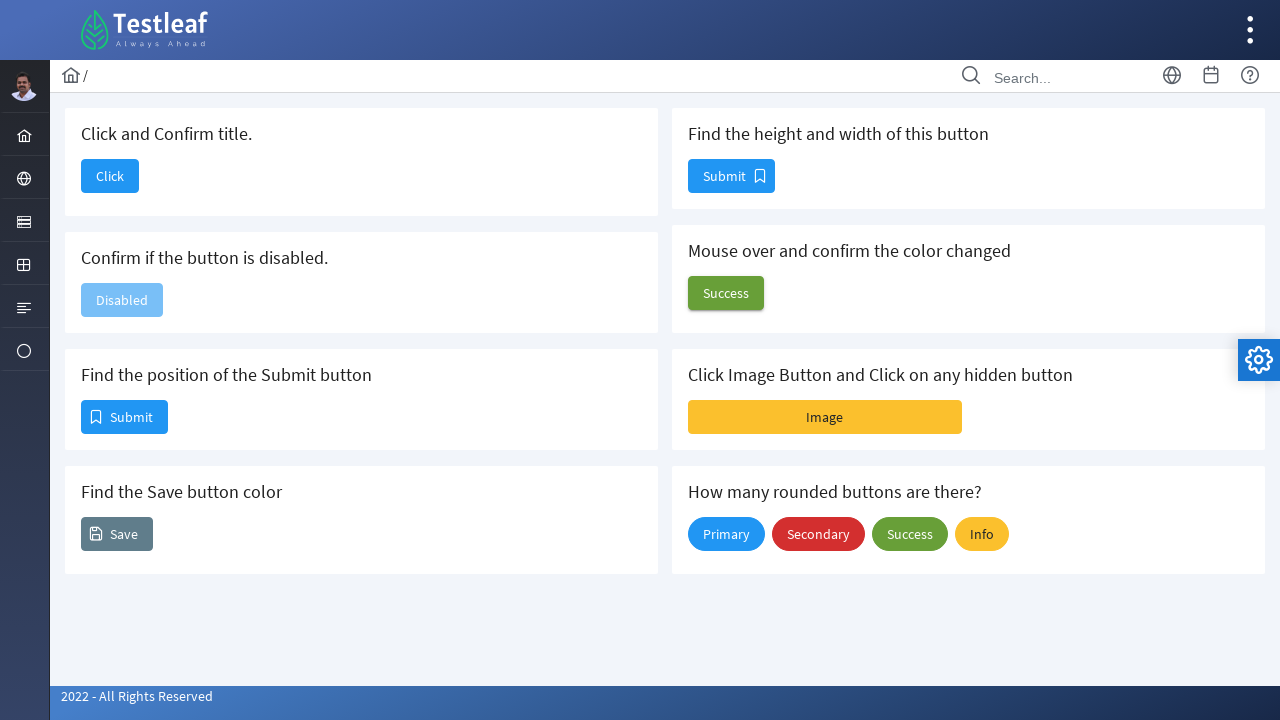

Retrieved size of fifth button: Width=87, Height=34
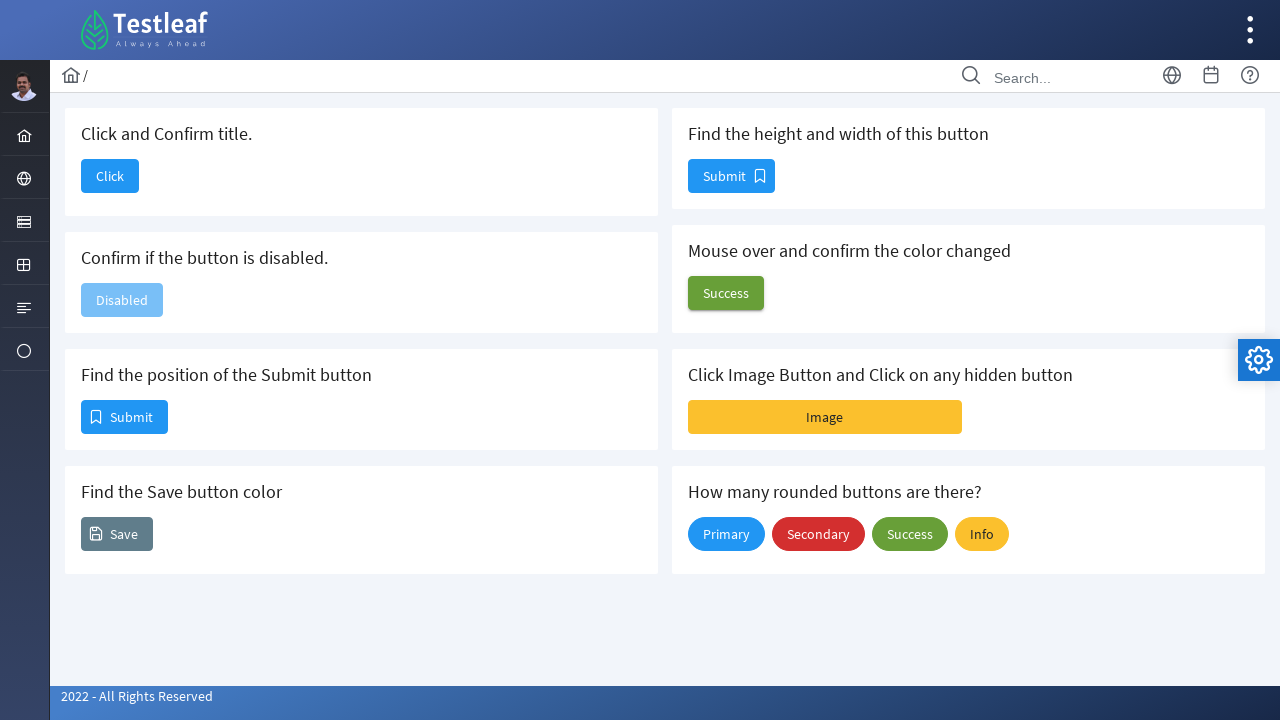

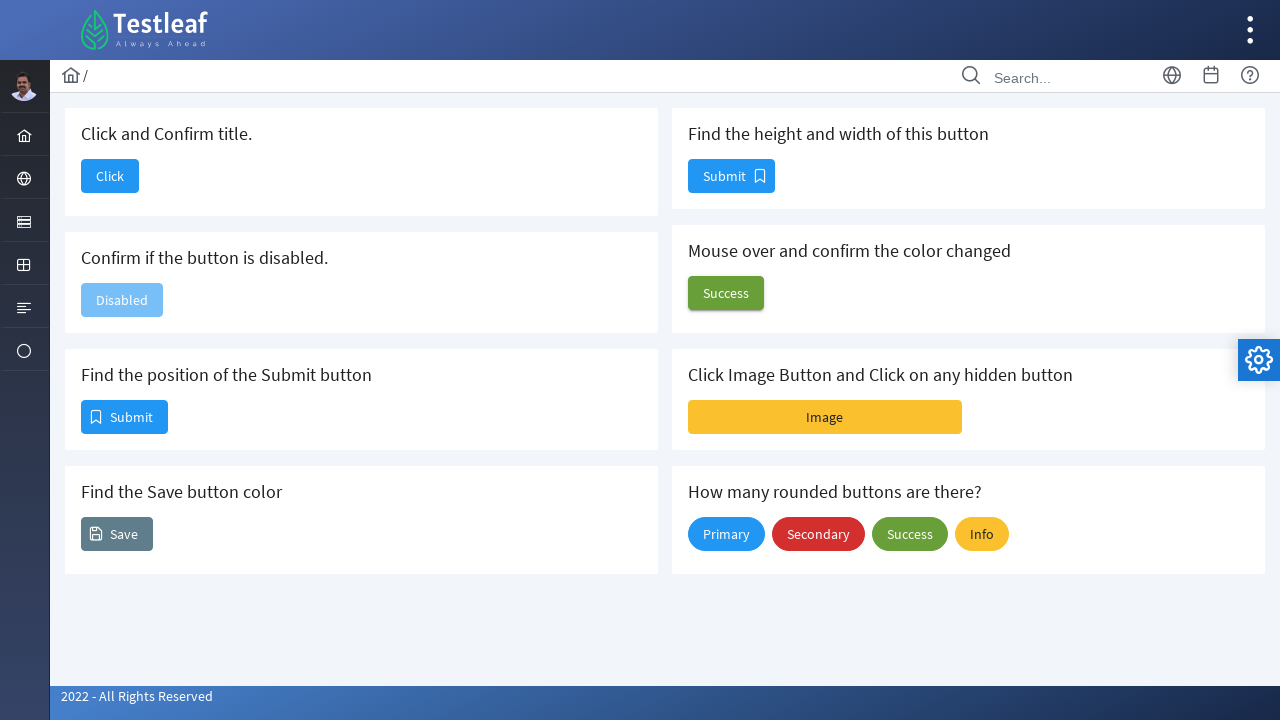